Tests explicit wait functionality on a page by waiting for a price element to reach a certain state before clicking a book button

Starting URL: http://suninjuly.github.io/explicit_wait2.html

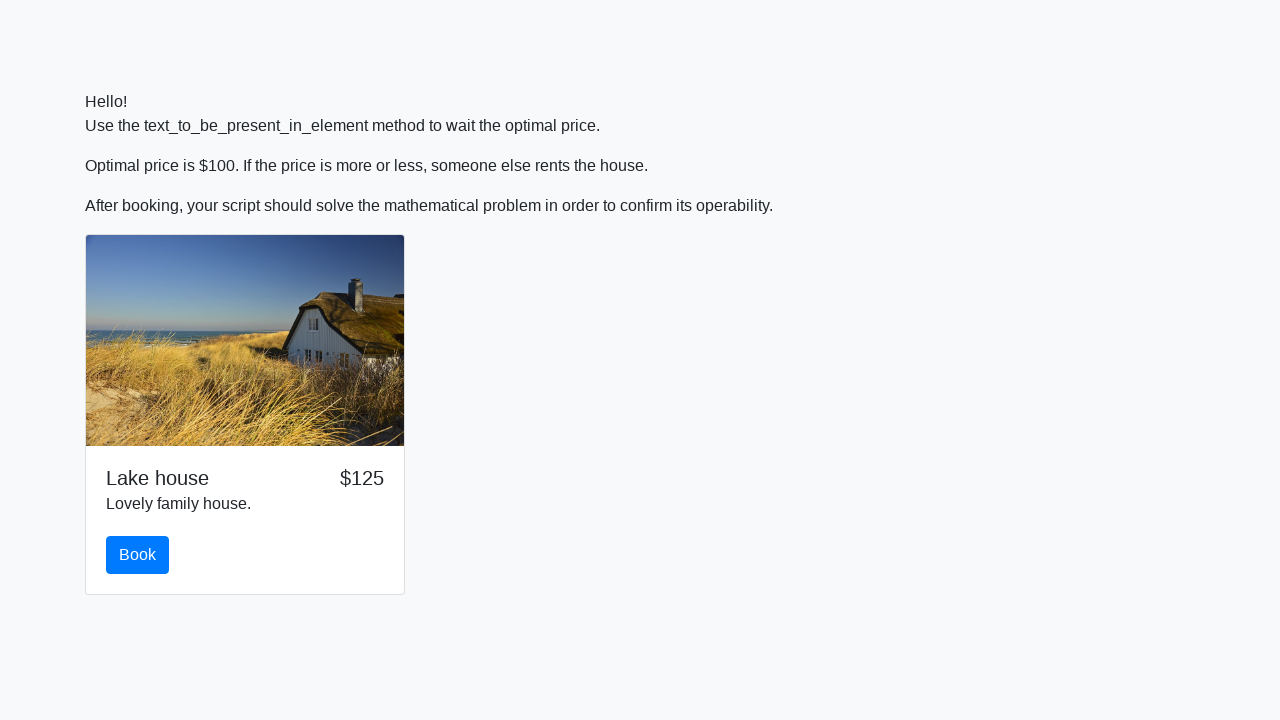

Price element became visible
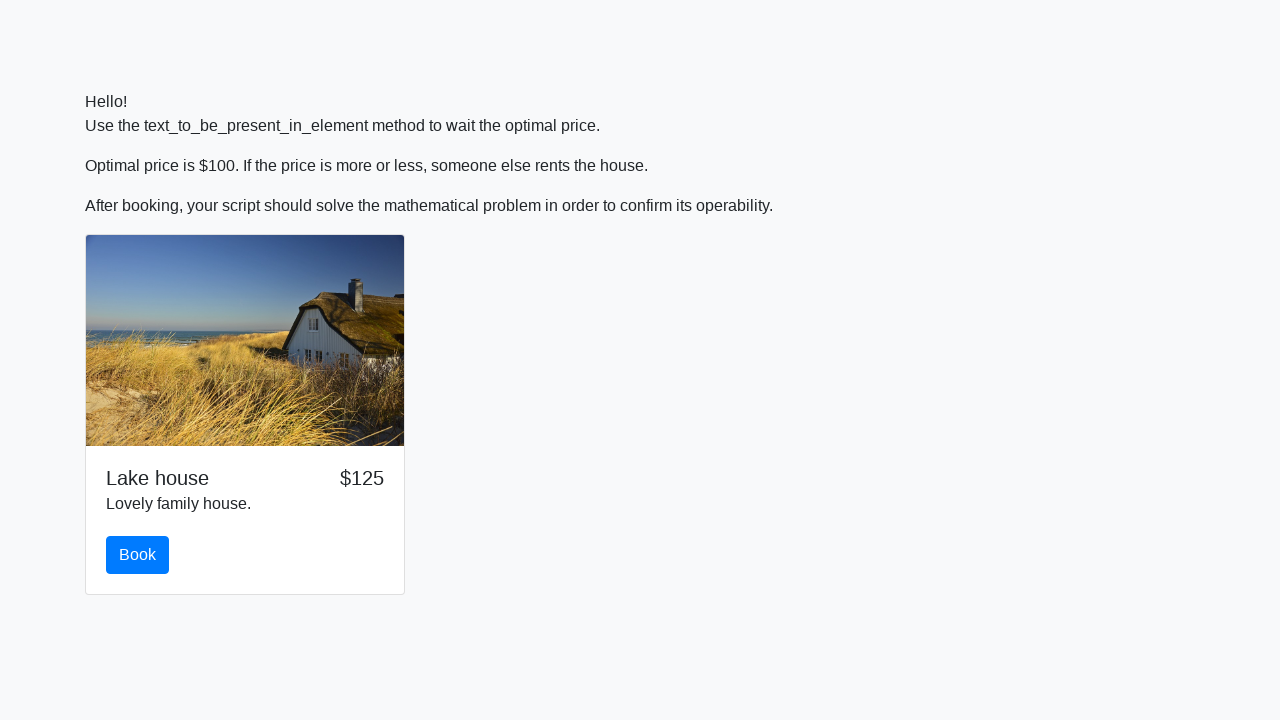

Price element reached expected value of 100
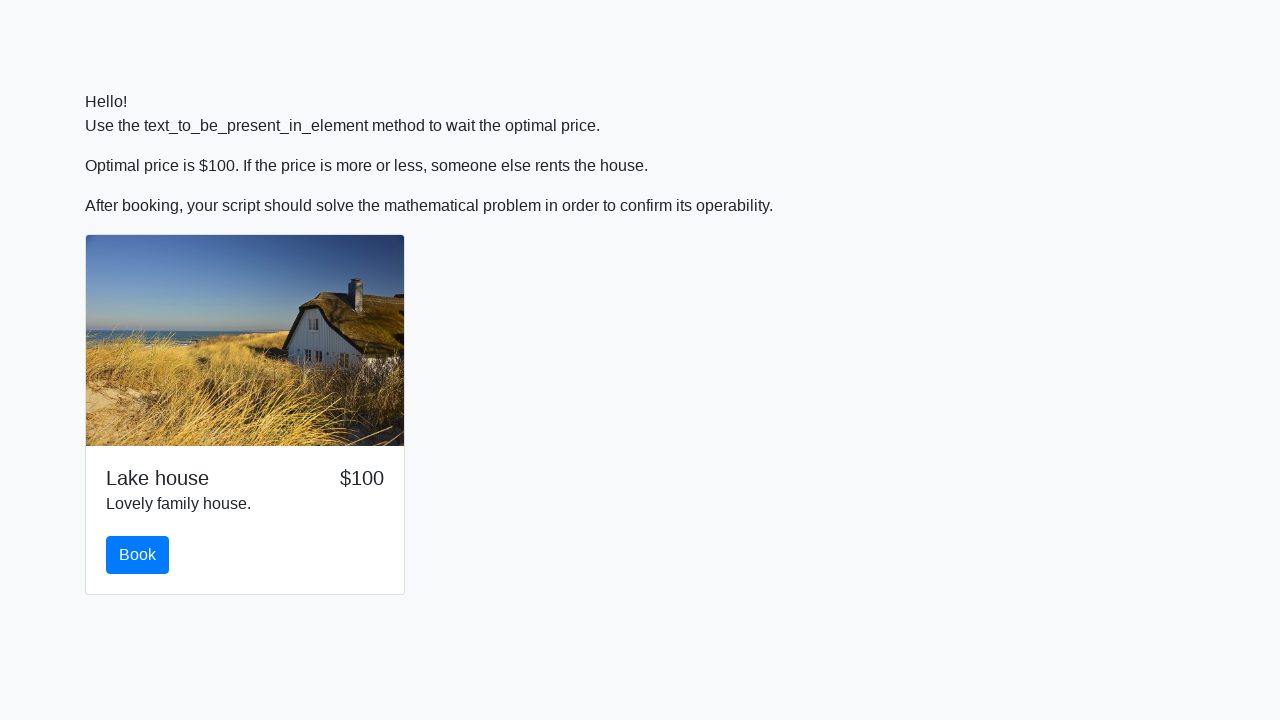

Clicked the book button at (138, 555) on #book
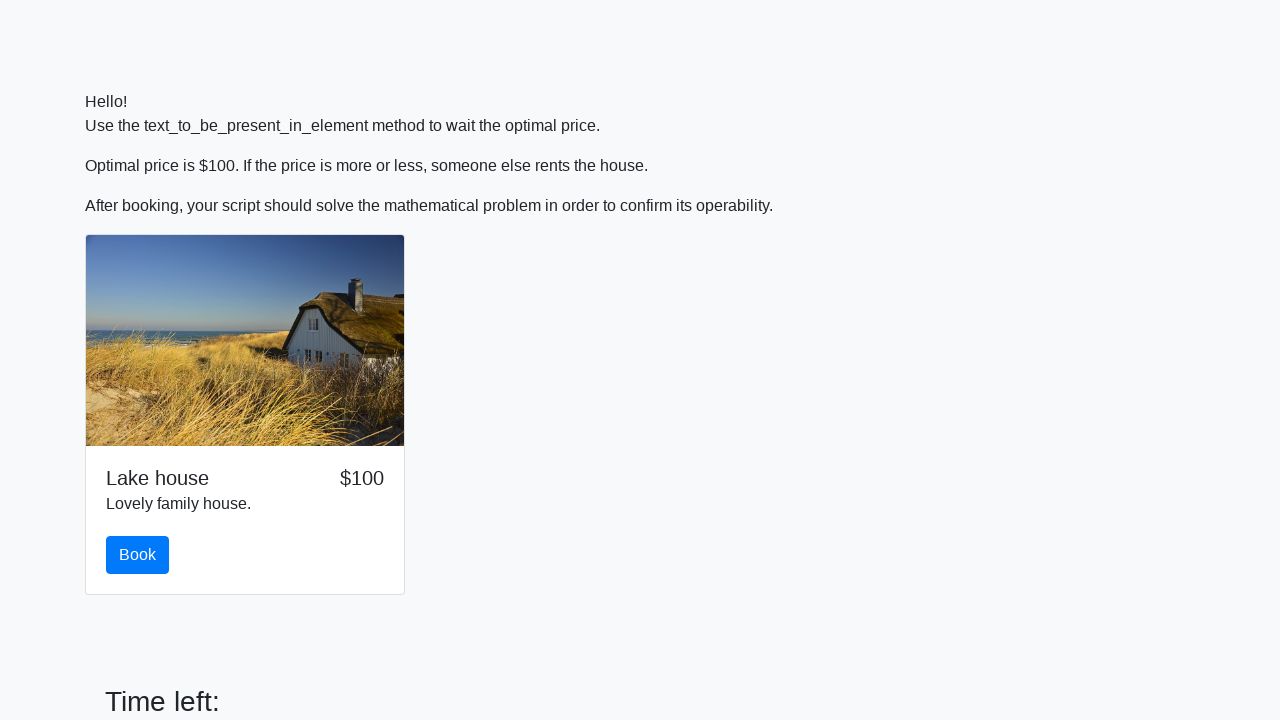

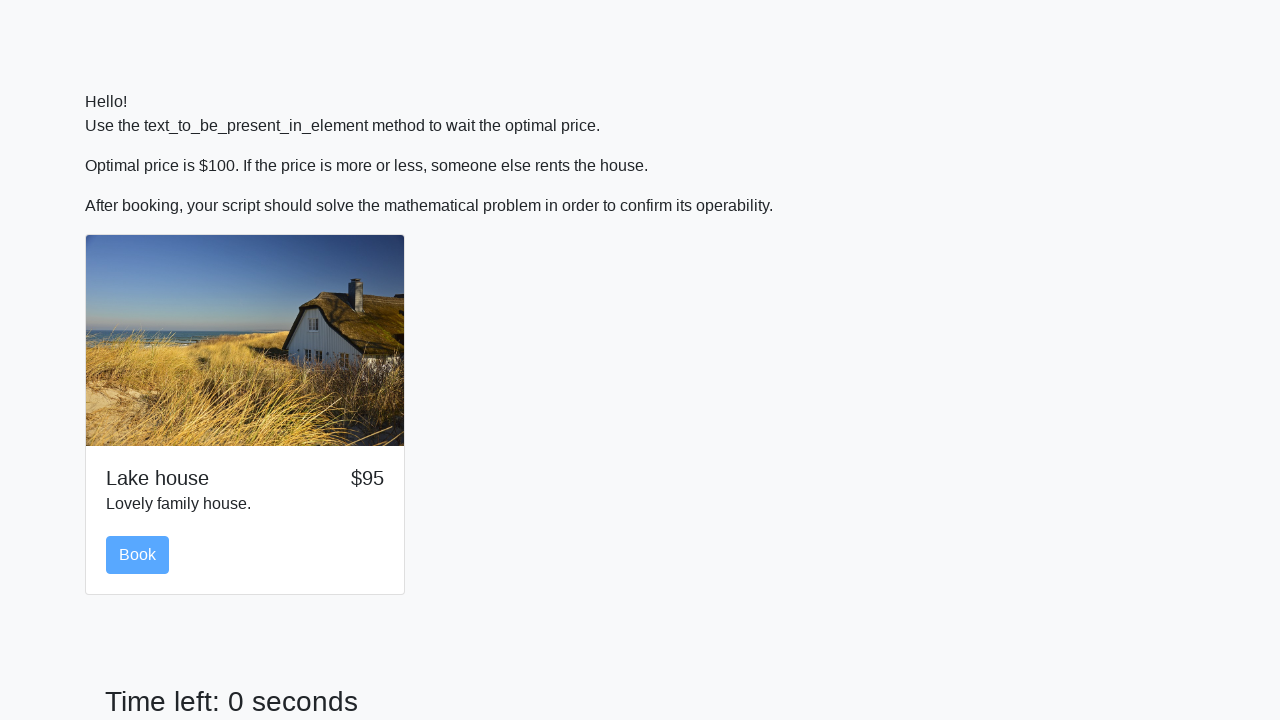